Tests table sorting functionality by clicking on the column header to sort items

Starting URL: https://www.rahulshettyacademy.com/seleniumPractise/#/offers/

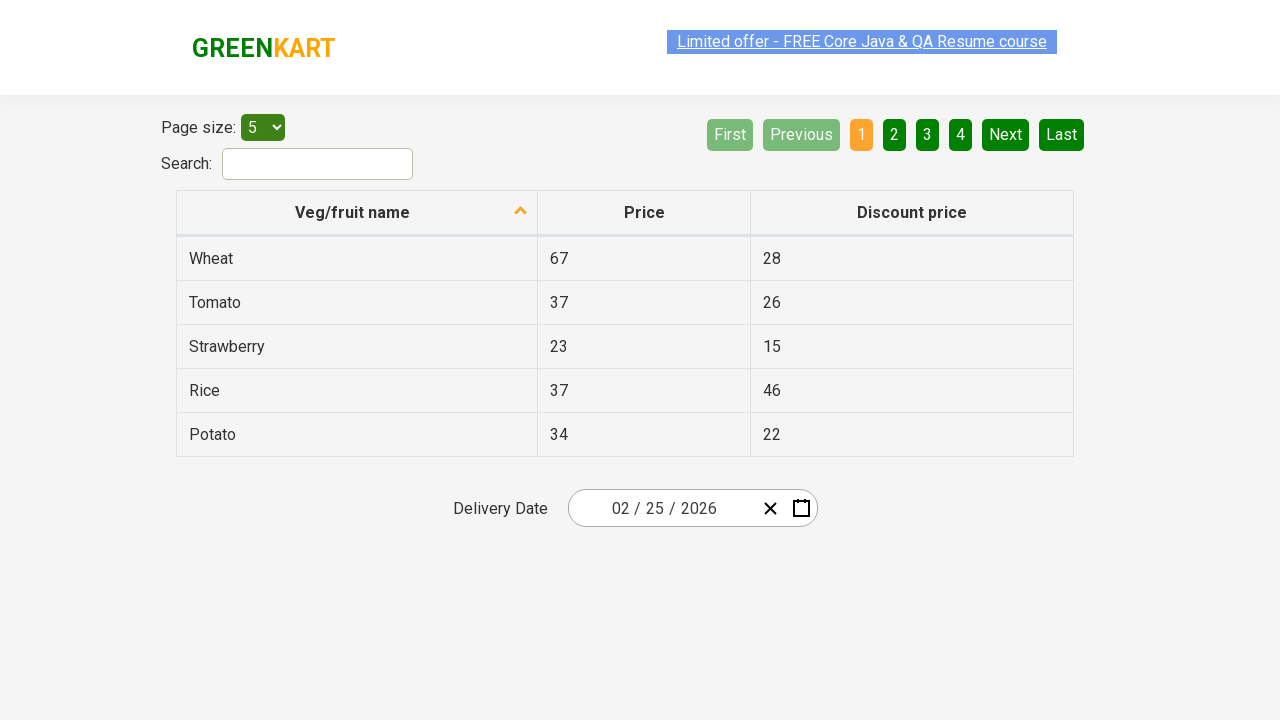

Clicked first column header to sort table at (357, 213) on th:nth-child(1)
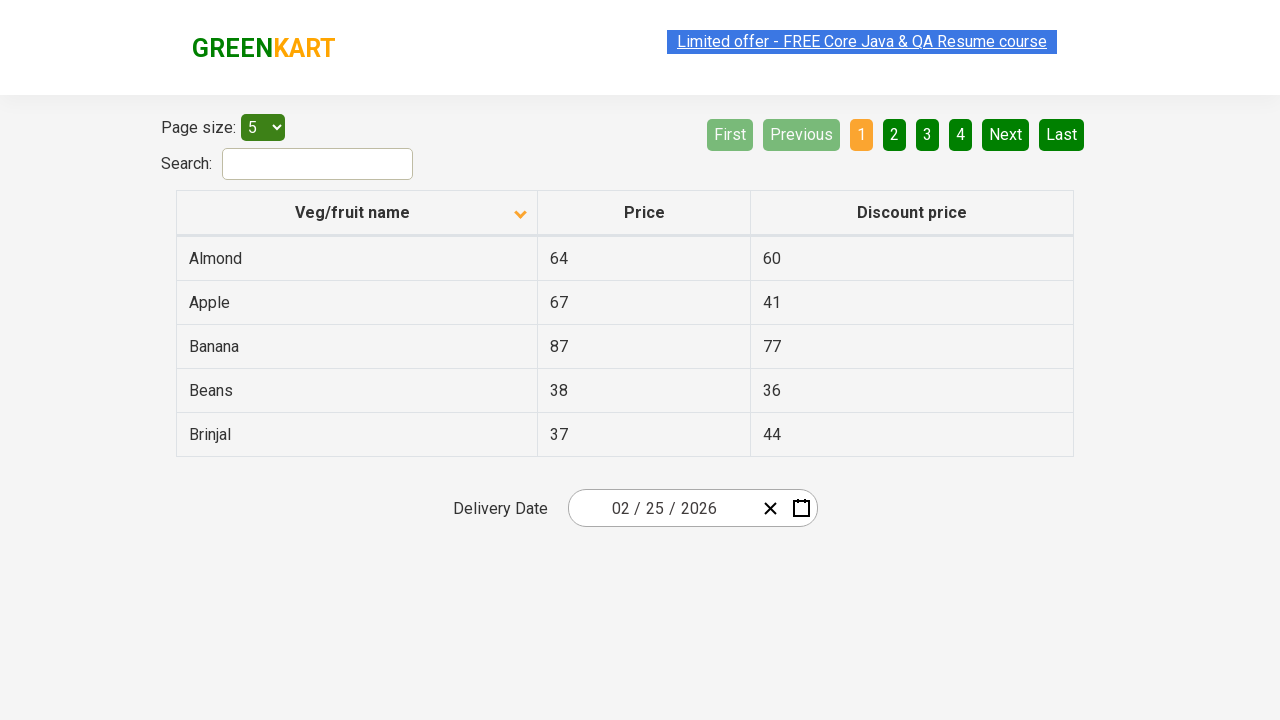

Waited 500ms for table sorting to complete
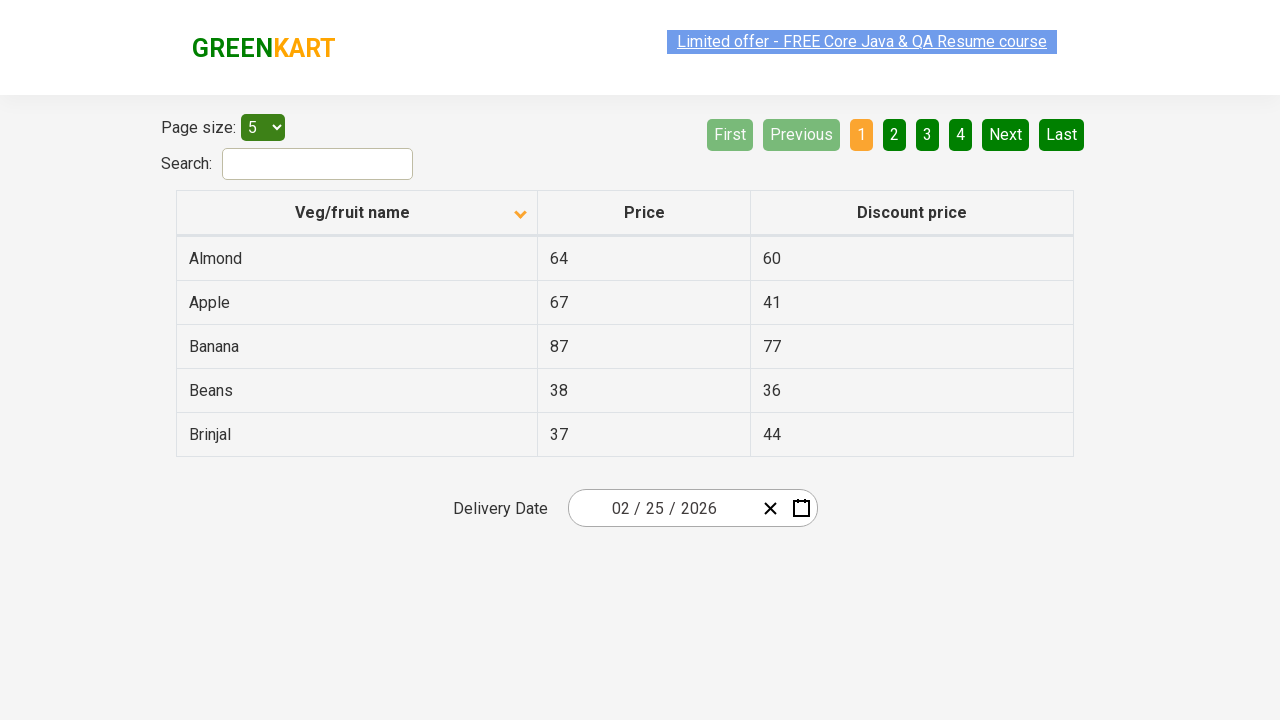

Retrieved all first column elements to verify sorting order
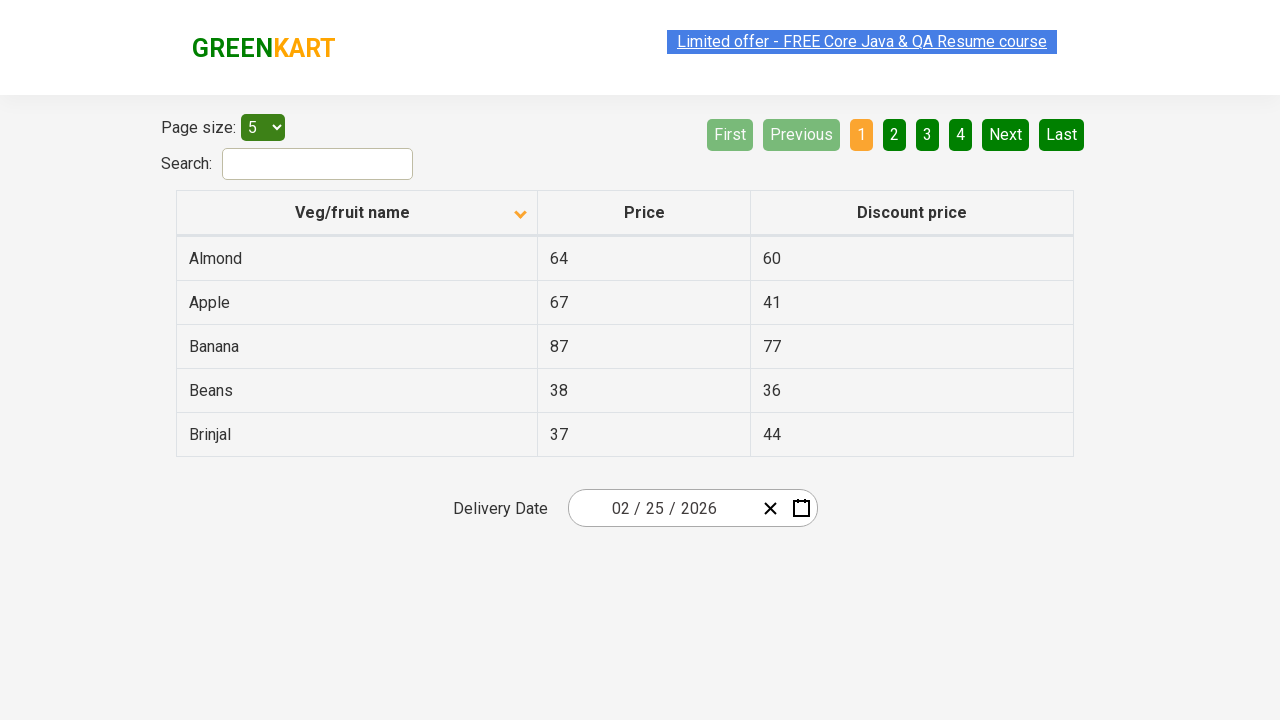

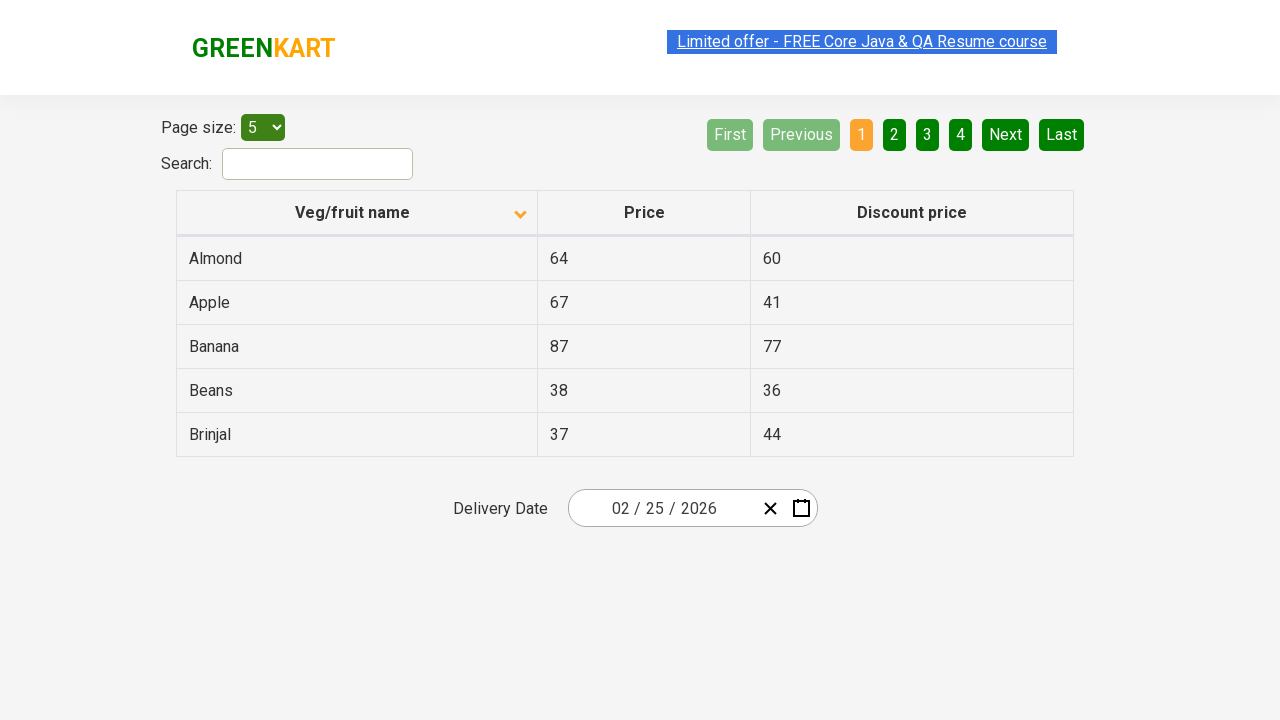